Locates paragraph 1 by its text content and verifies it is present on the page

Starting URL: https://kristinek.github.io/site/tasks/locators_different

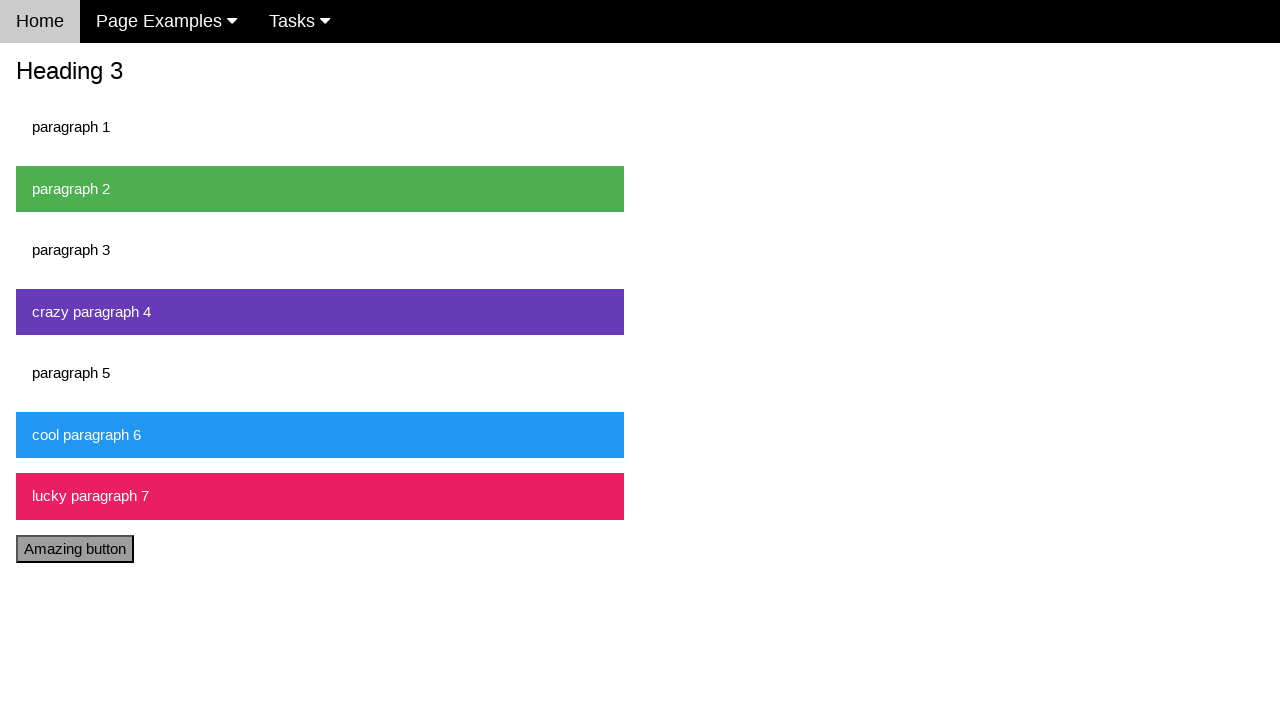

Navigated to locators_different page
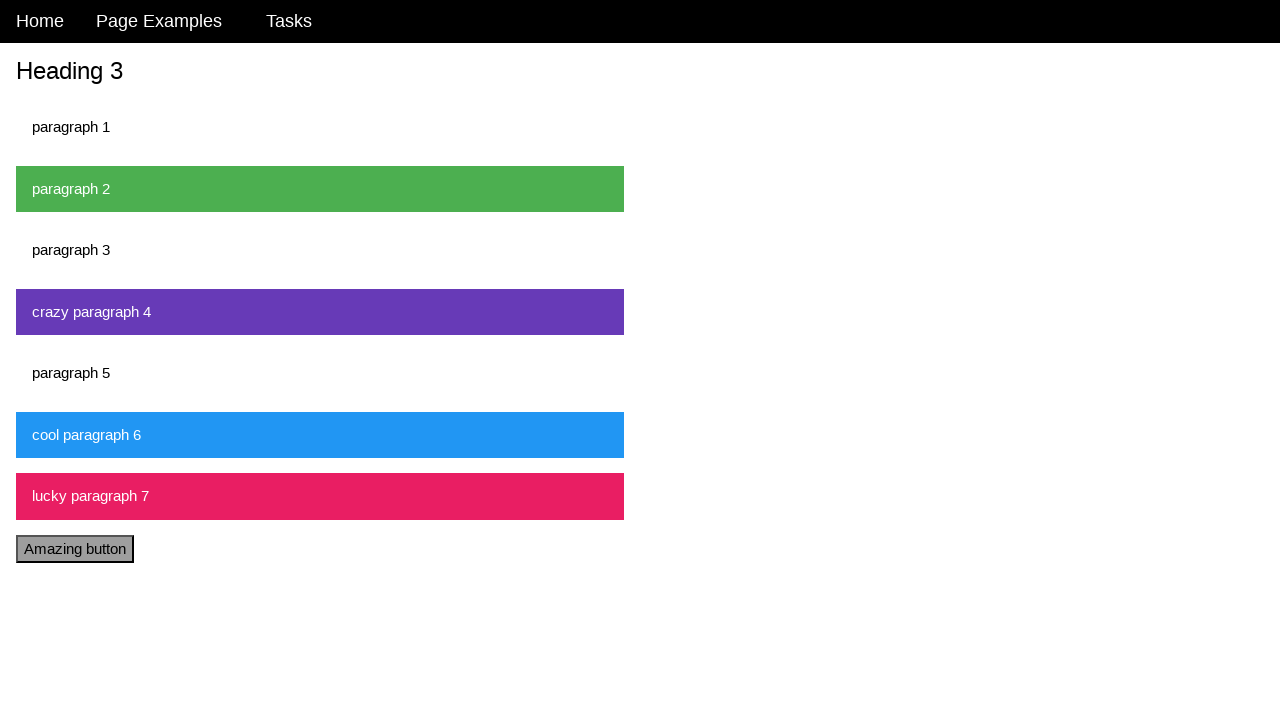

Located paragraph 1 element by text content
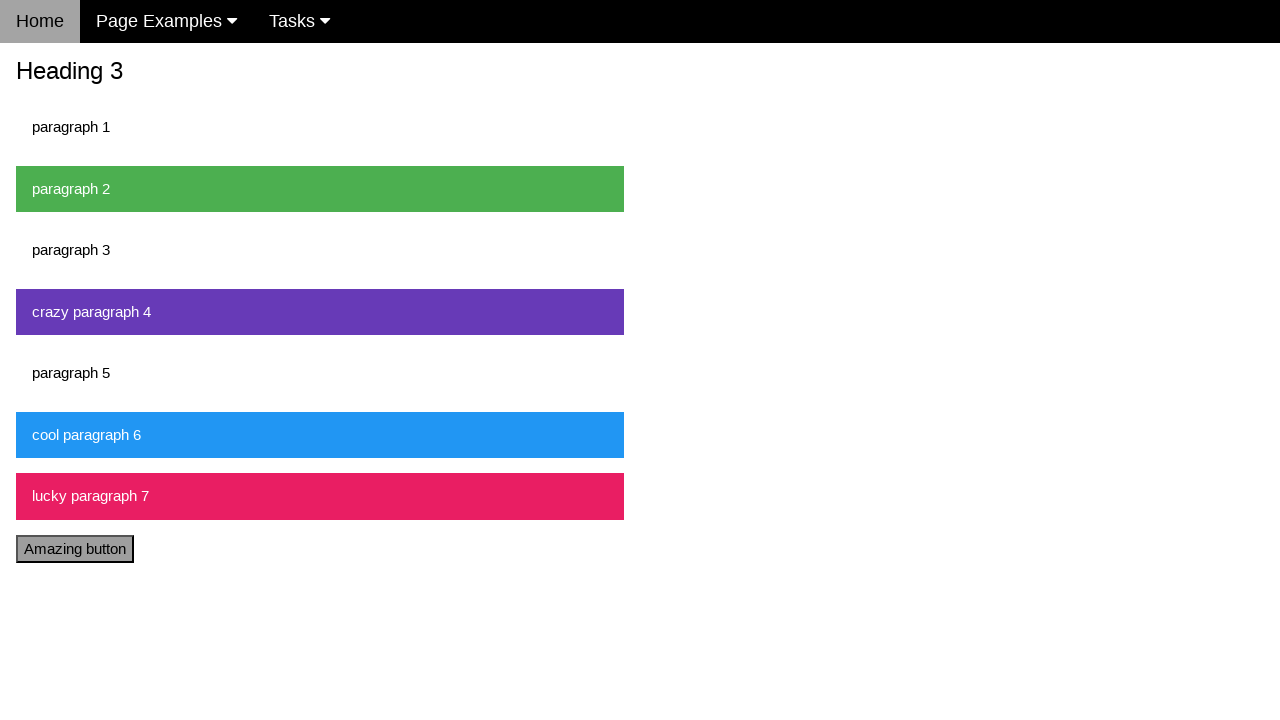

Verified paragraph 1 is visible on the page
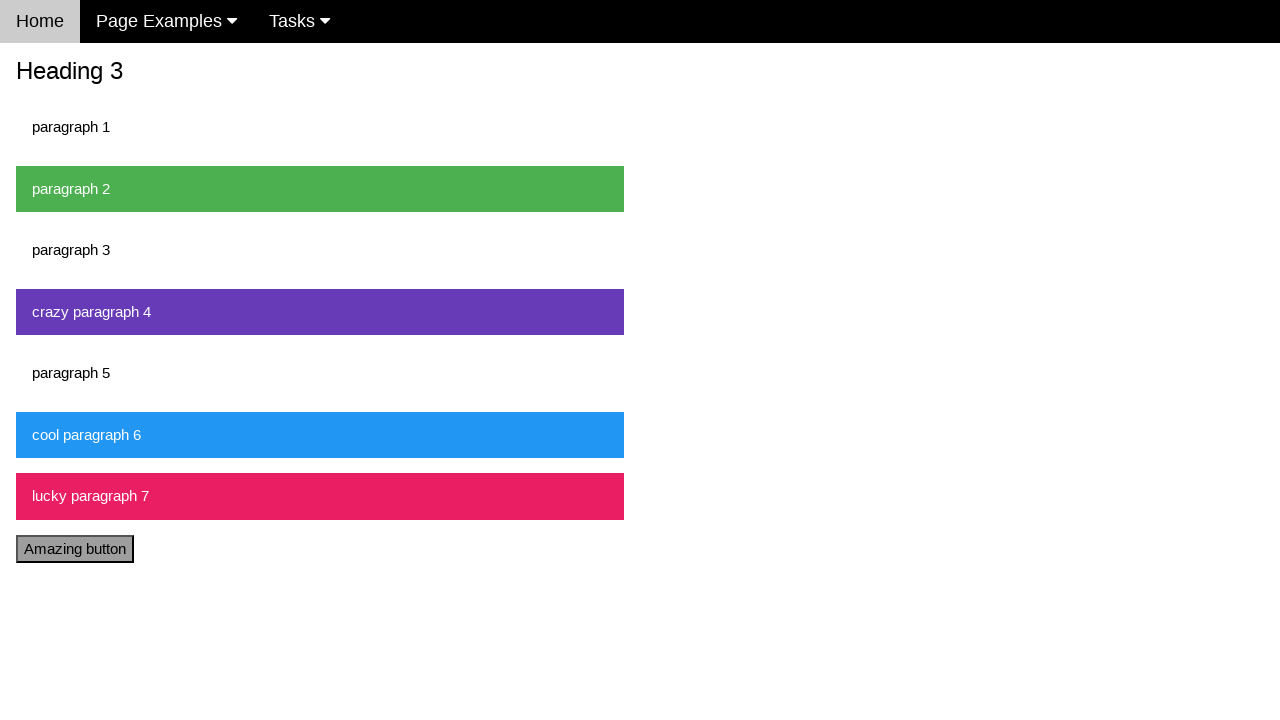

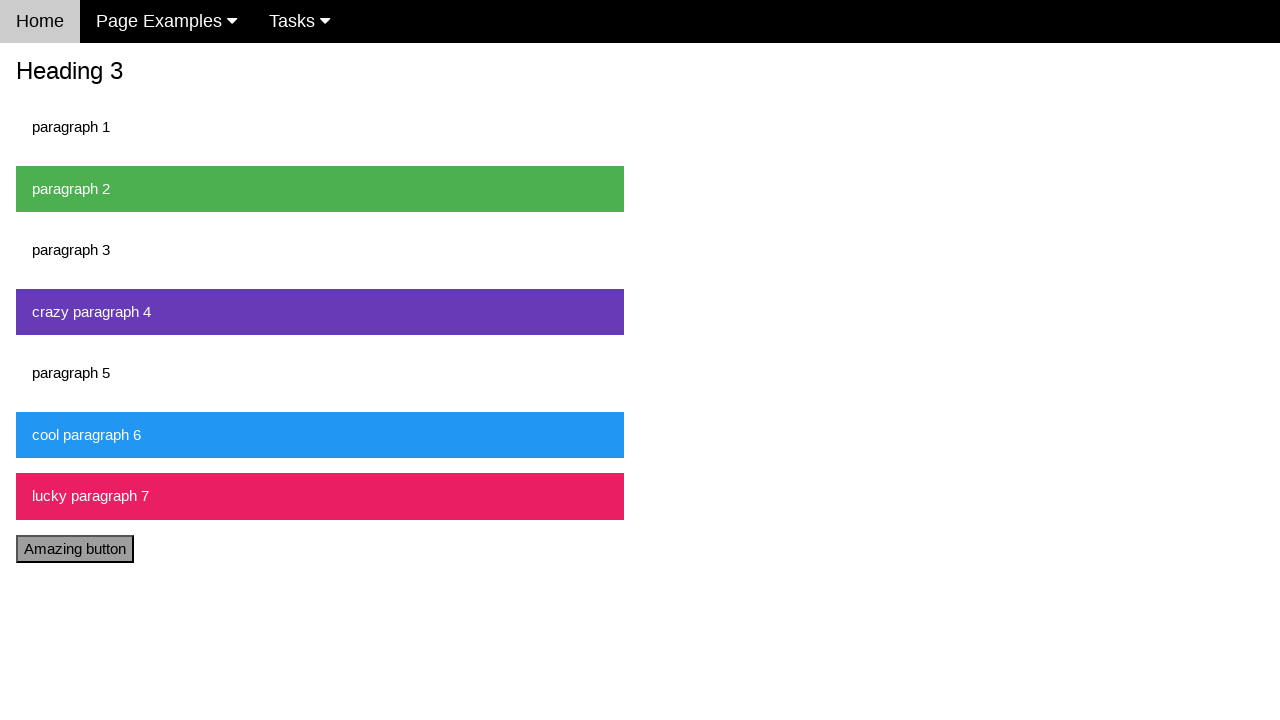